Tests clicking a link that opens a popup window on a test automation practice page

Starting URL: http://omayo.blogspot.com/

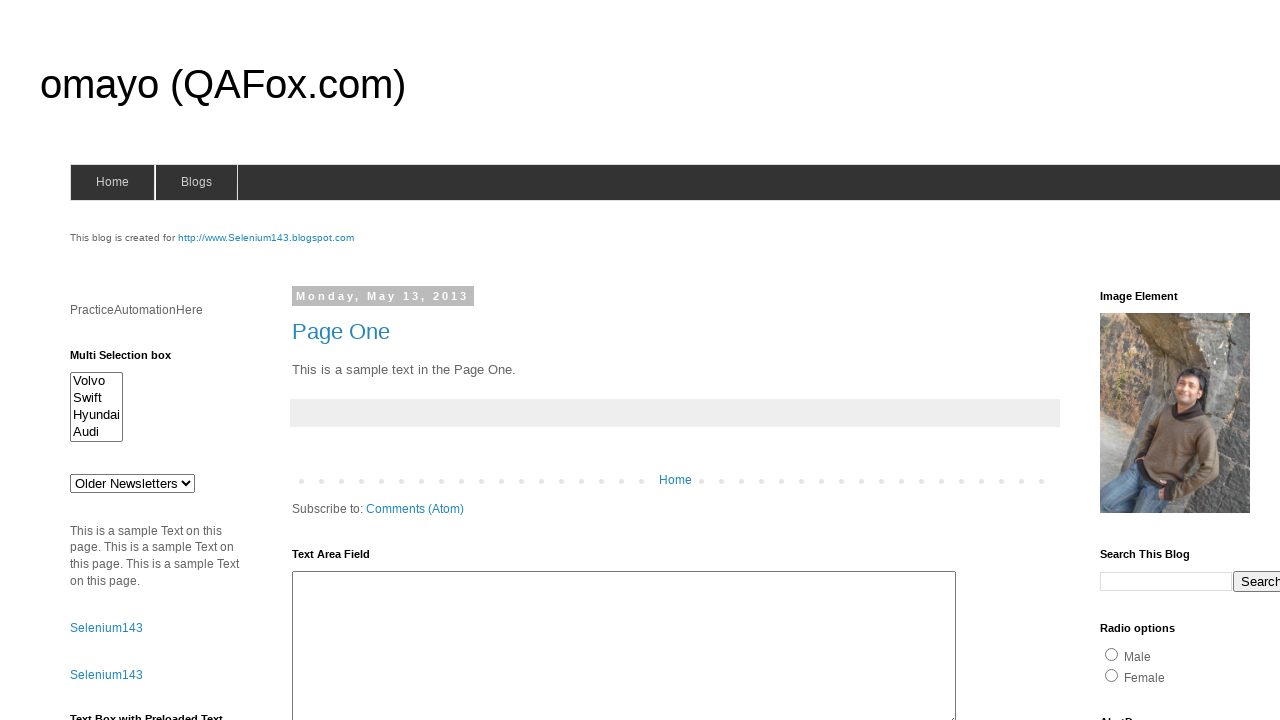

Clicked the 'Open a popup window' link at (132, 360) on text=Open a popup window
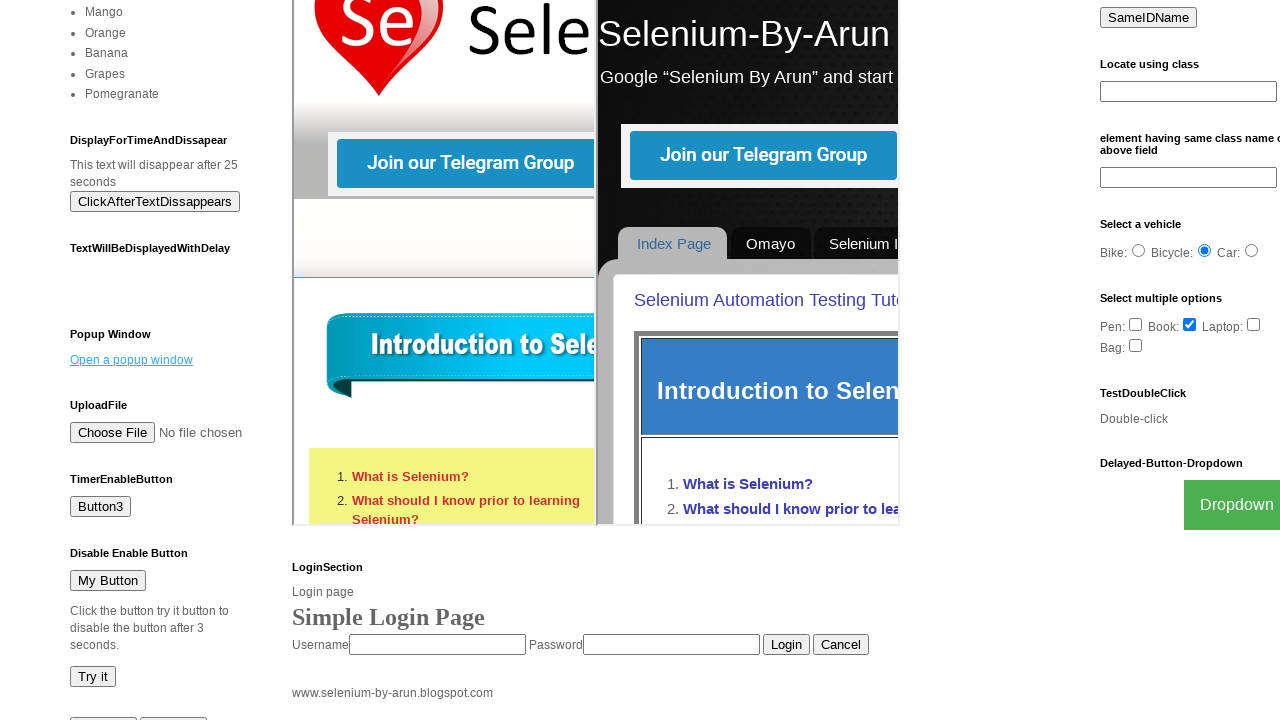

Waited 2 seconds for popup window to open
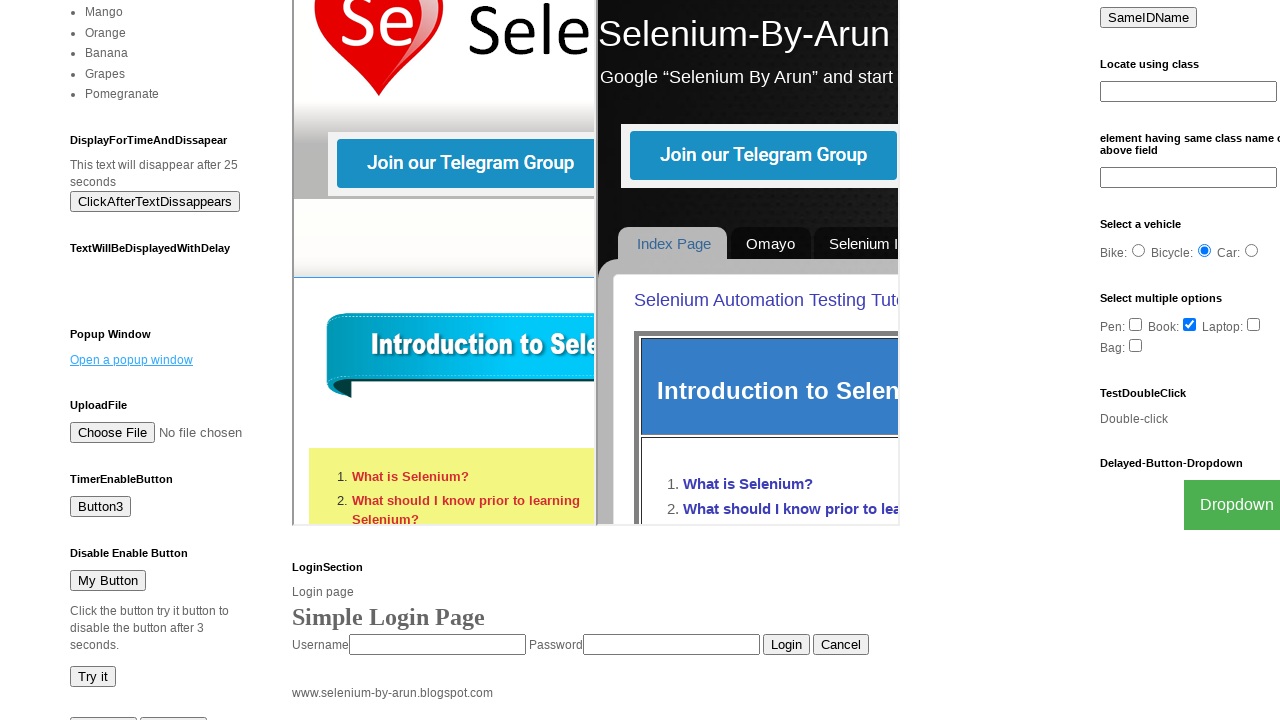

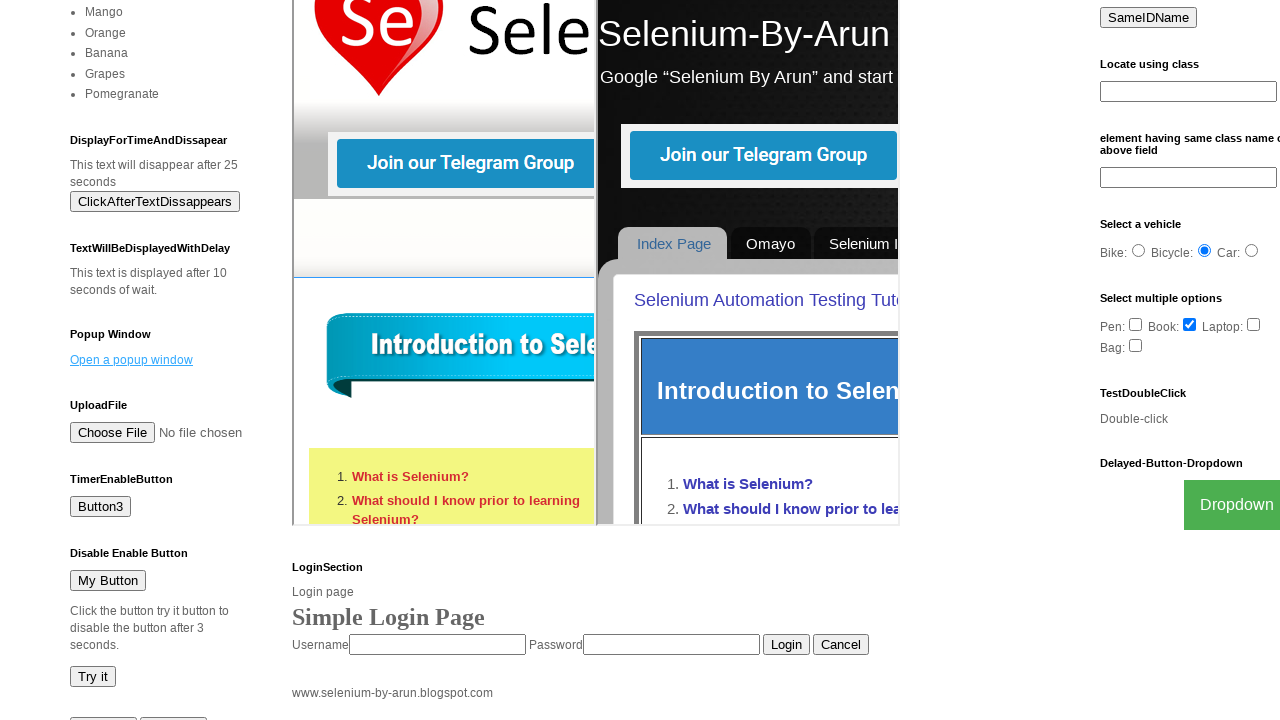